Tests link functionality on DemoQA by clicking a "Home" link that opens in a new window, then verifies the new window opens and interacts with content in it

Starting URL: https://demoqa.com/links

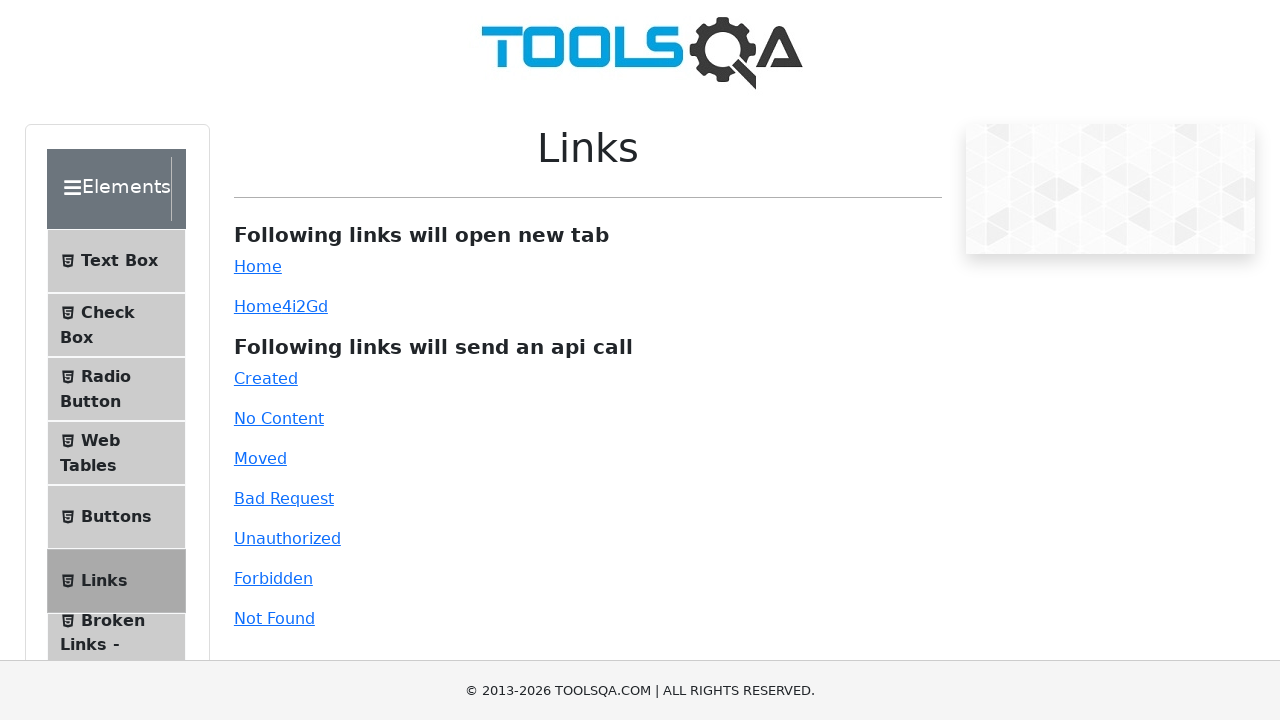

Located the Home link element
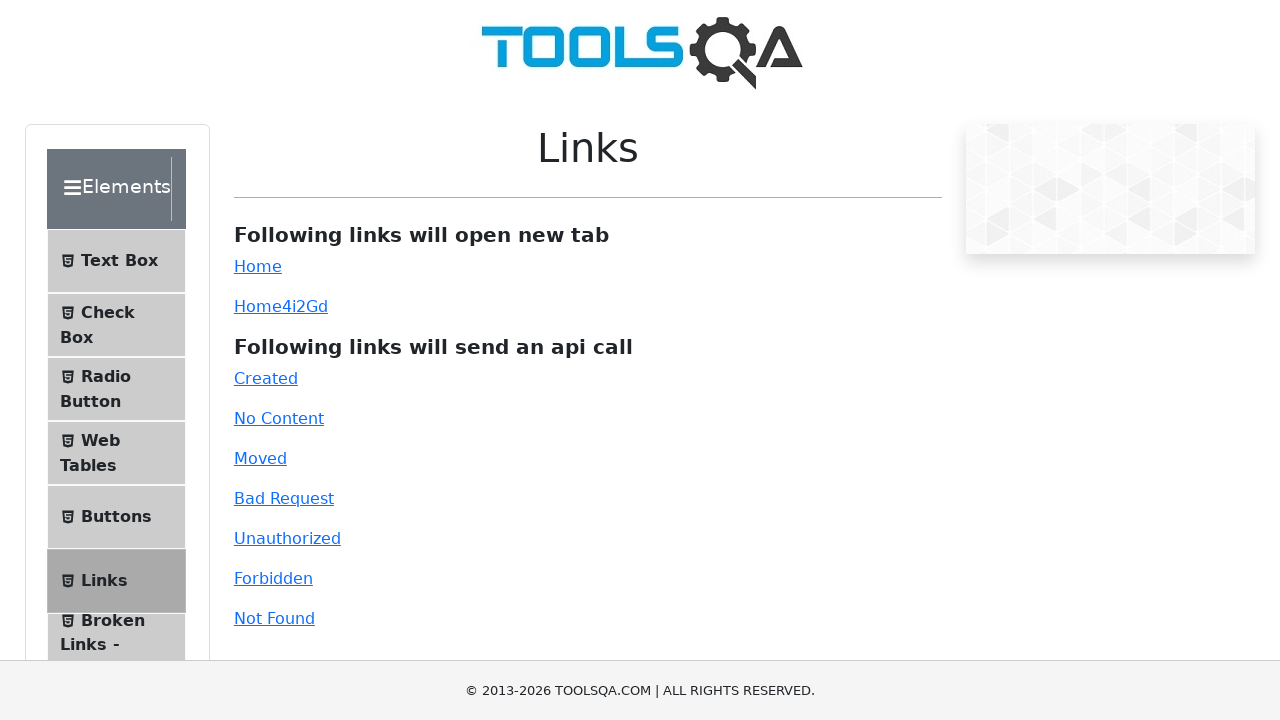

Verified Home link text content is 'Home'
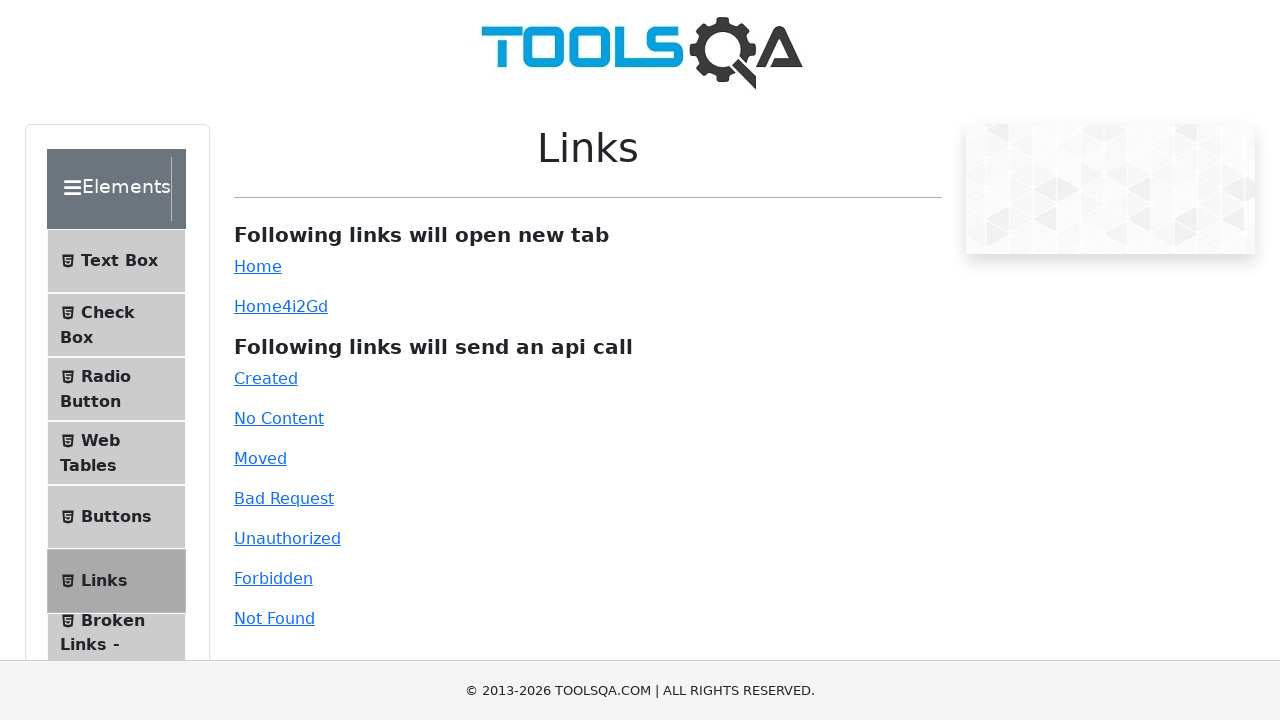

Clicked the Home link and new window/tab opened at (258, 266) on a#simpleLink
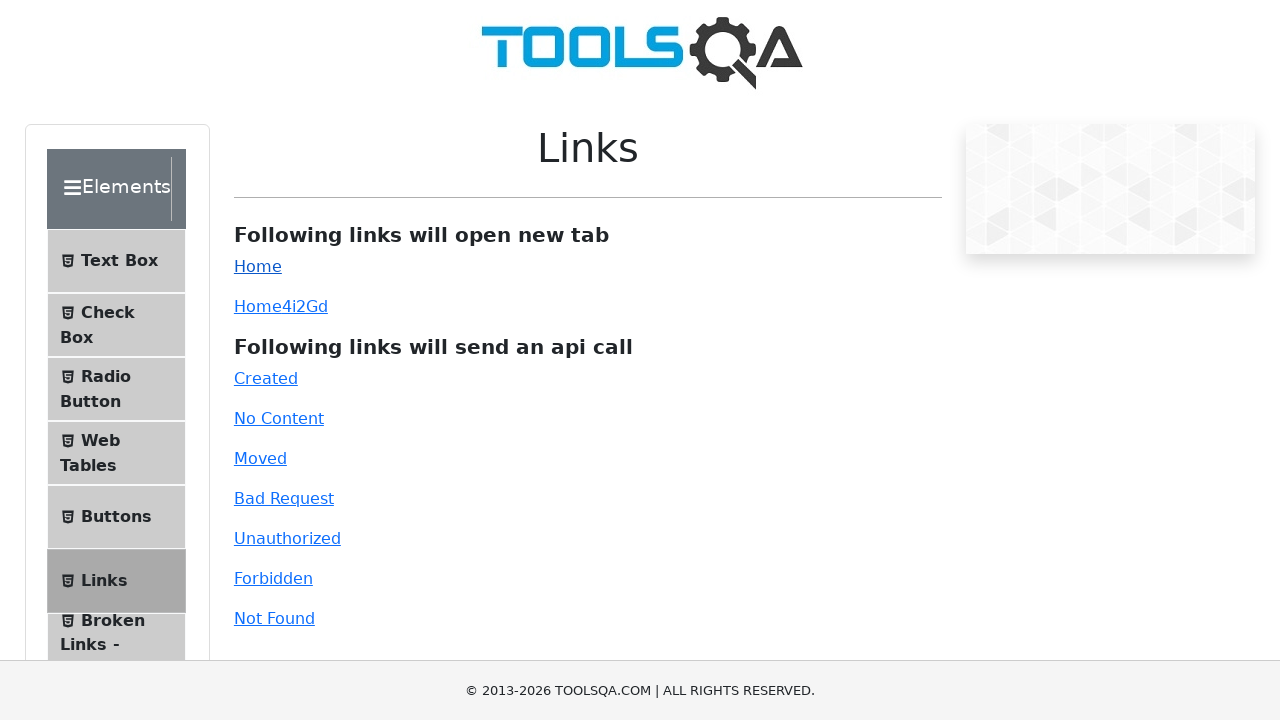

Captured reference to the new page/window
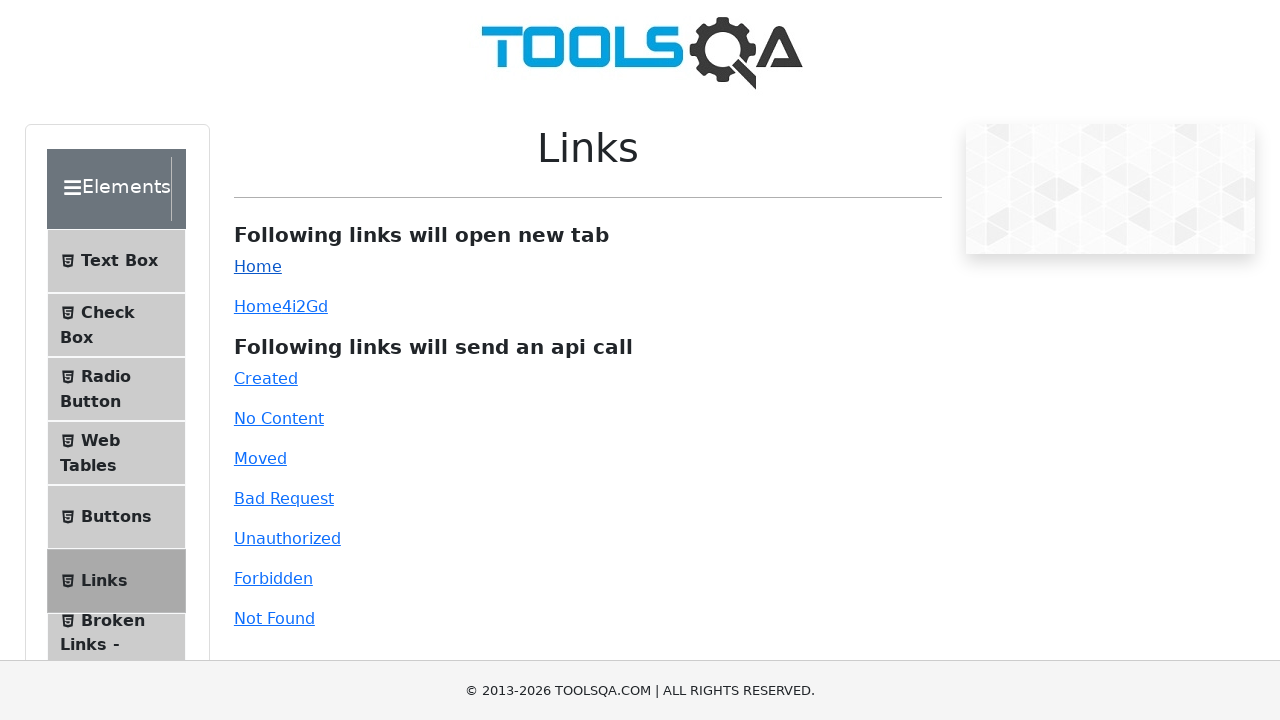

Waited for new page to fully load
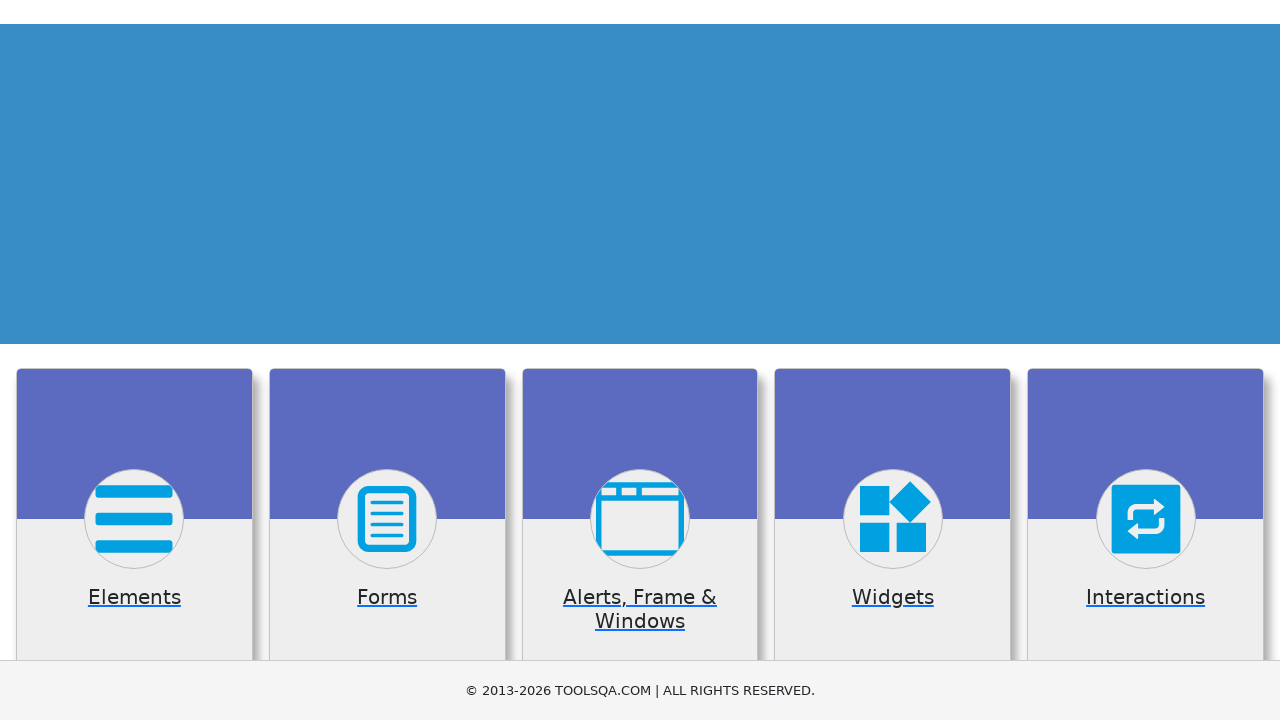

Clicked the banner image on the new page at (640, 260) on img.banner-image
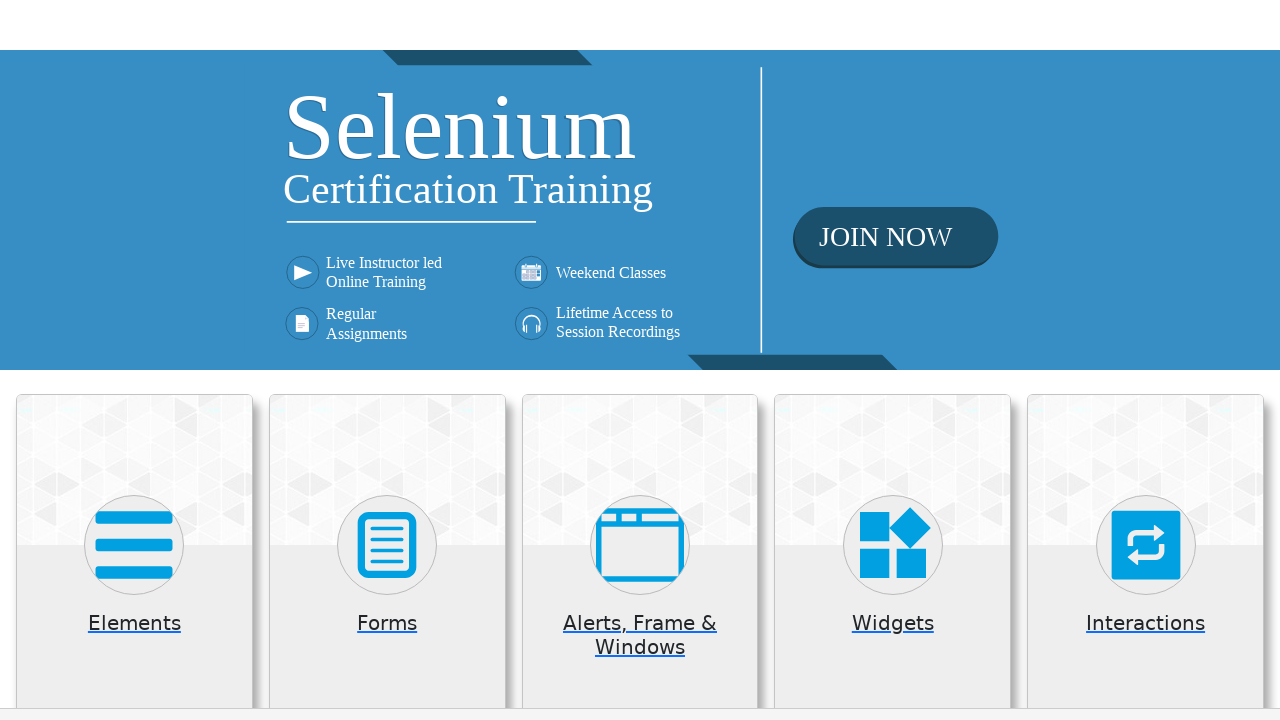

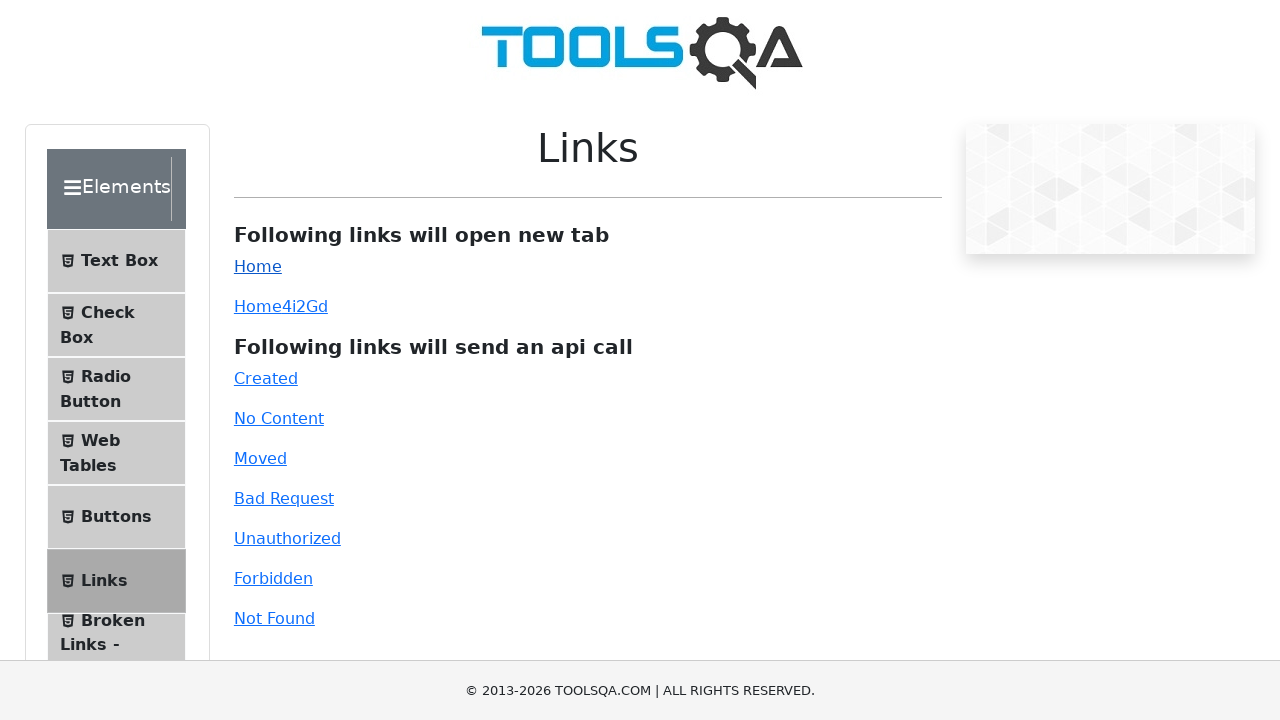